Navigates to a page, clicks a link containing a calculated number (224592), then fills out a form with personal information (first name, last name, city, country) and submits it.

Starting URL: http://suninjuly.github.io/find_link_text

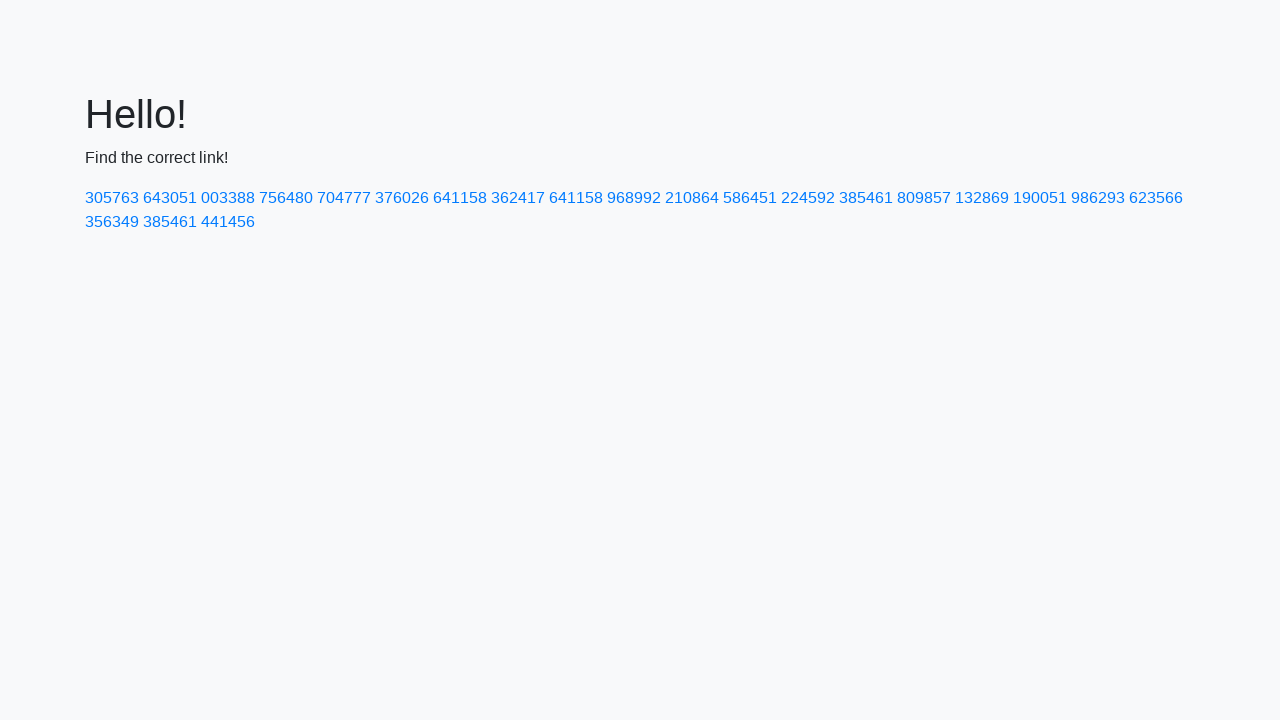

Calculated destination link text: 224592
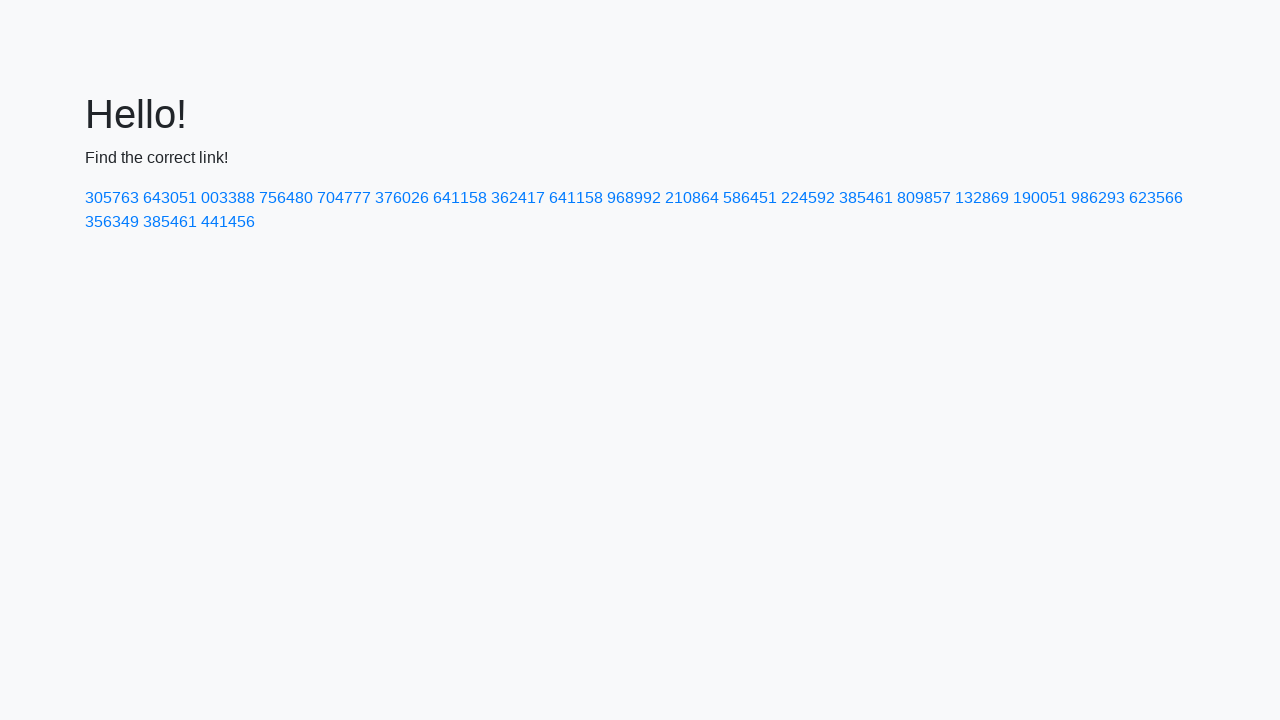

Clicked link with text '224592' at (808, 198) on a:text-is('224592')
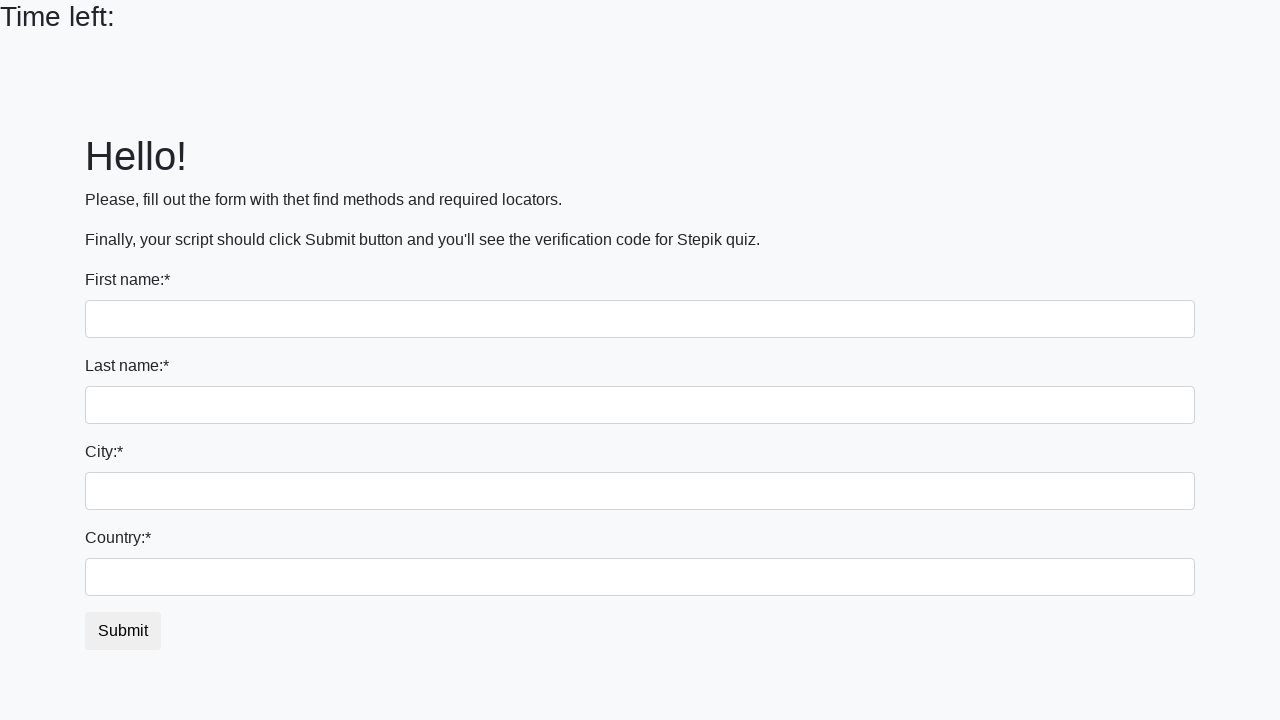

Filled first name field with 'Ivan' on input
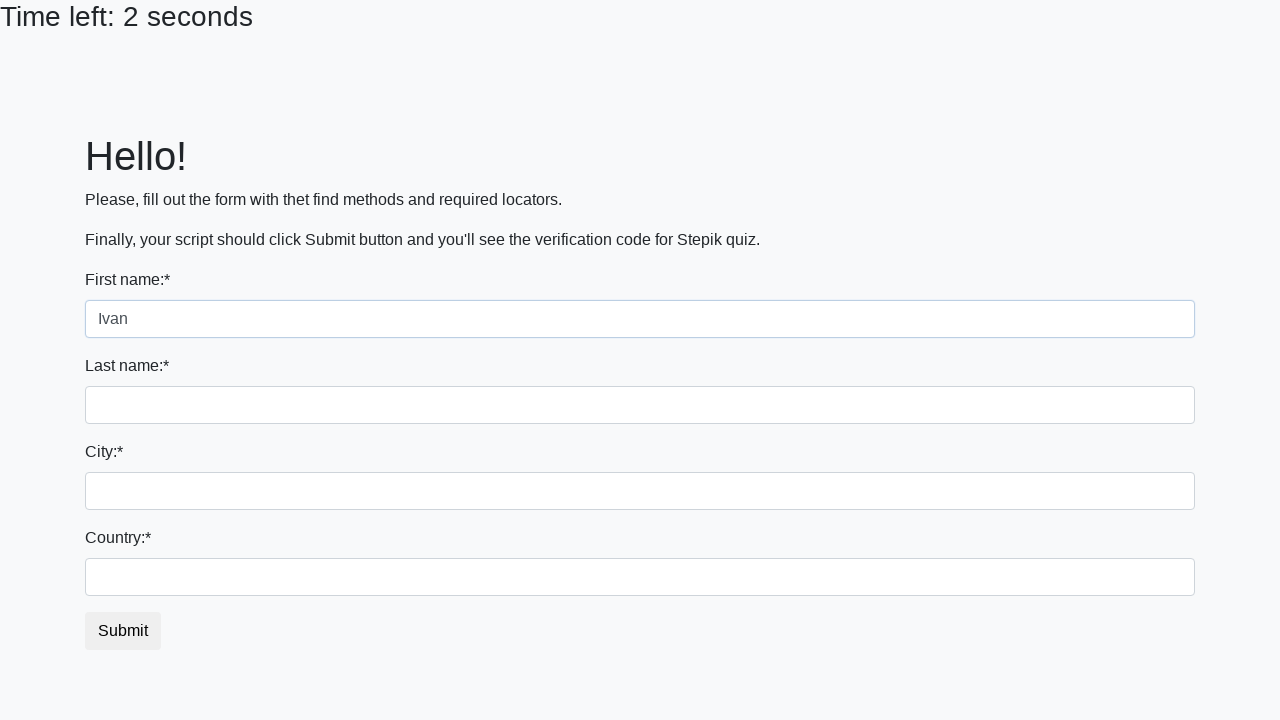

Filled last name field with 'Petrov' on input[name='last_name']
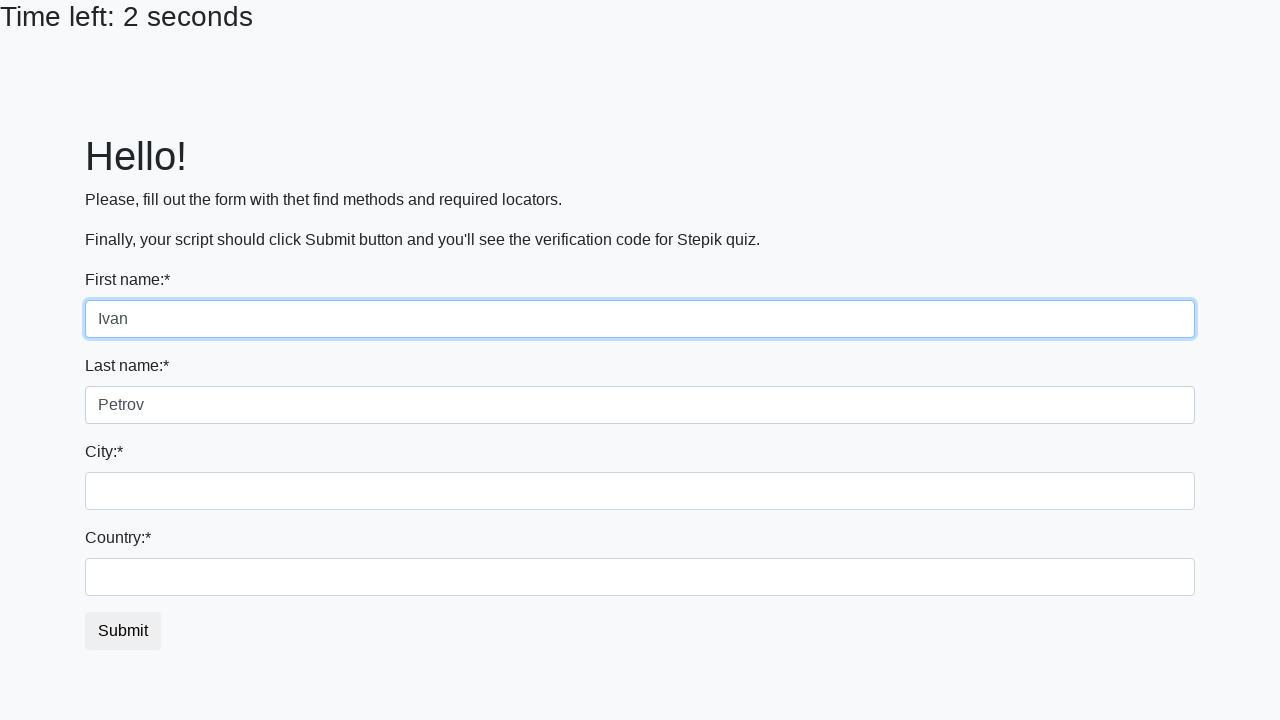

Filled city field with 'Smolensk' on .form-control.city
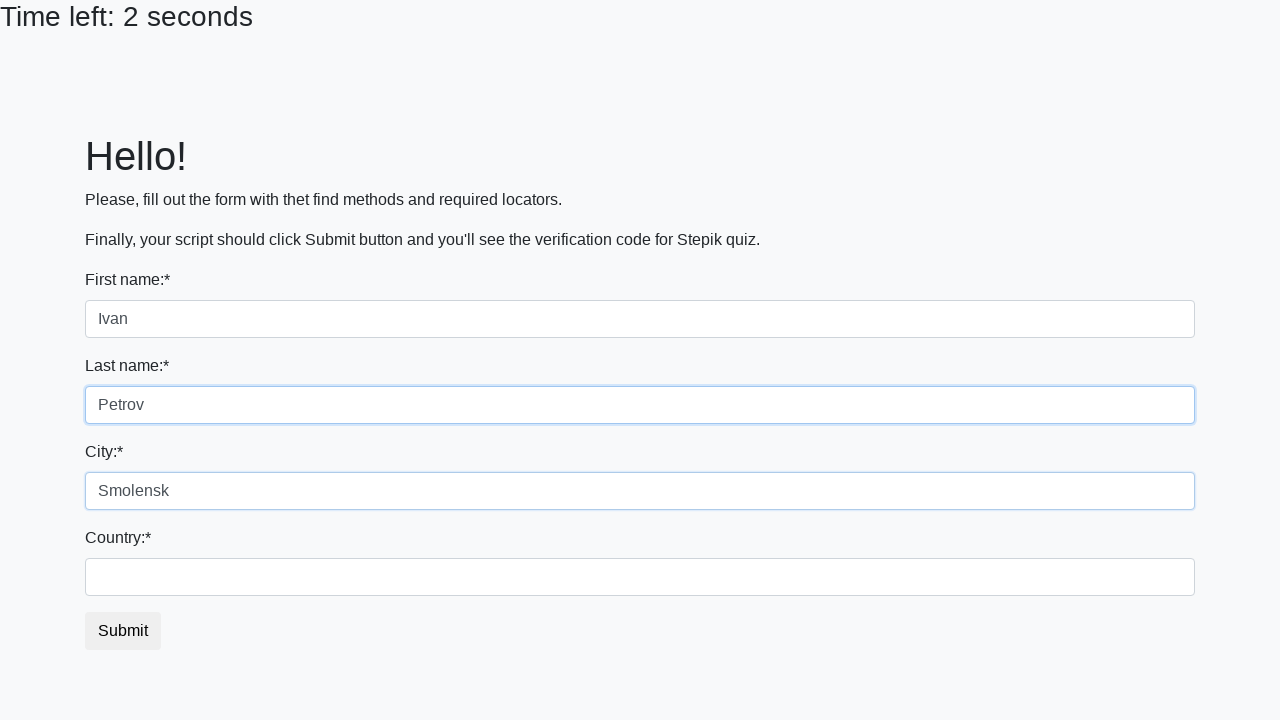

Filled country field with 'Russia' on #country
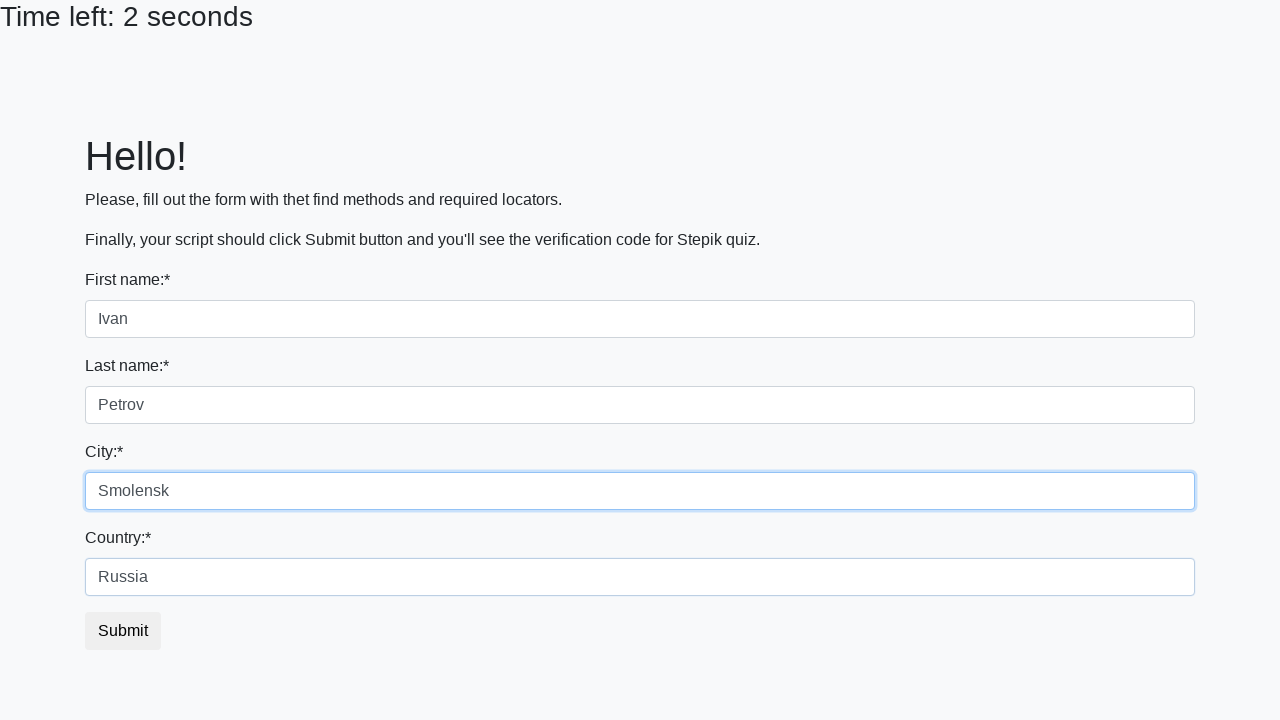

Clicked submit button to submit form at (123, 631) on button.btn
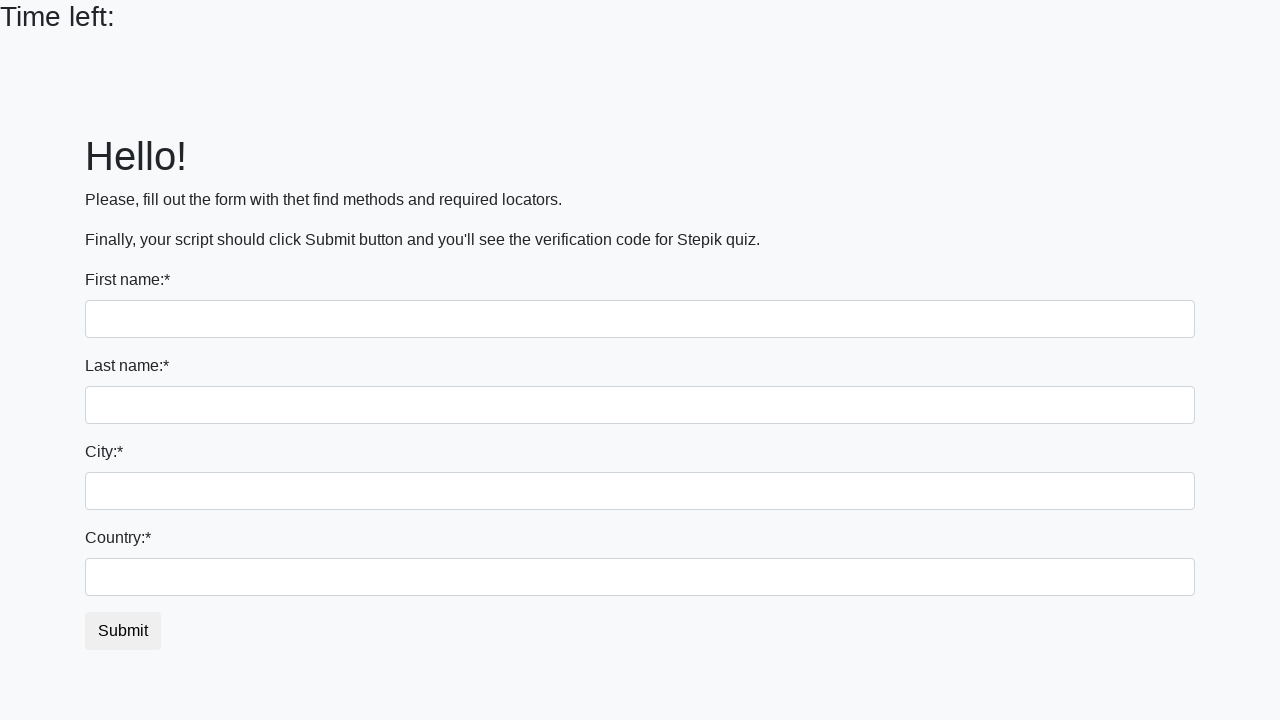

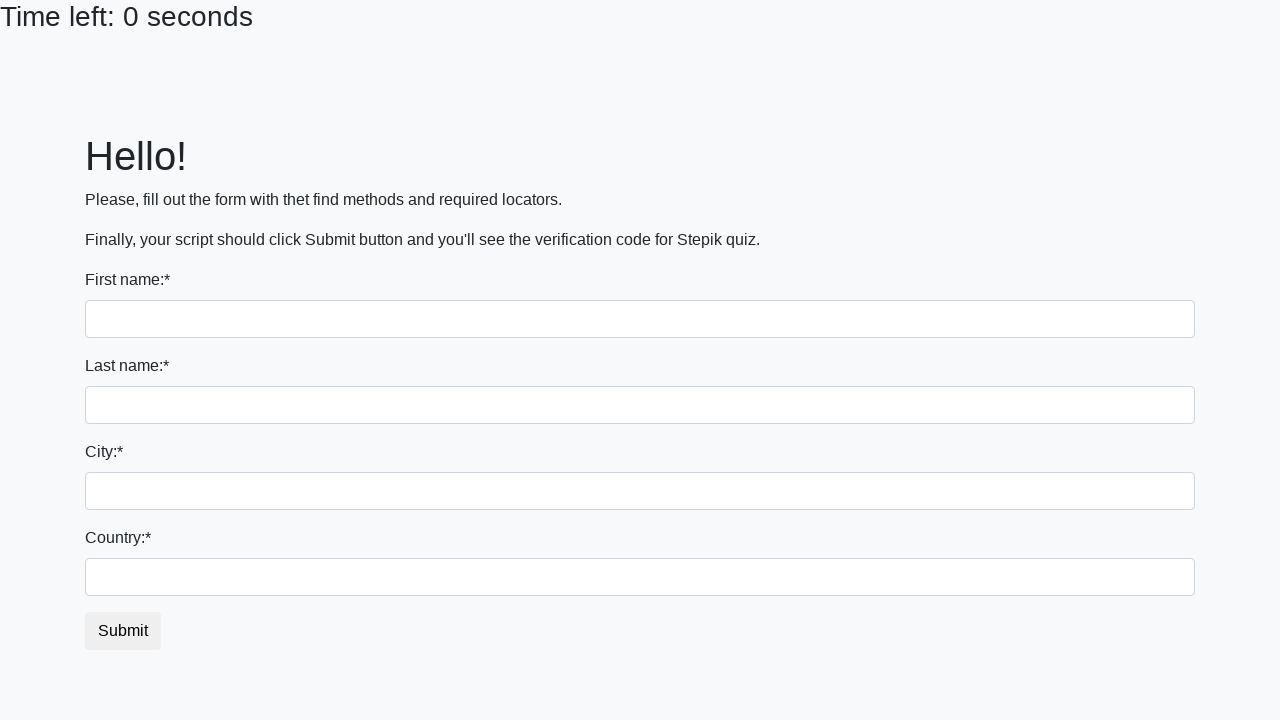